Tests JavaScript alert box handling by clicking the alert button and accepting the alert dialog

Starting URL: https://www.hyrtutorials.com/p/alertsdemo.html

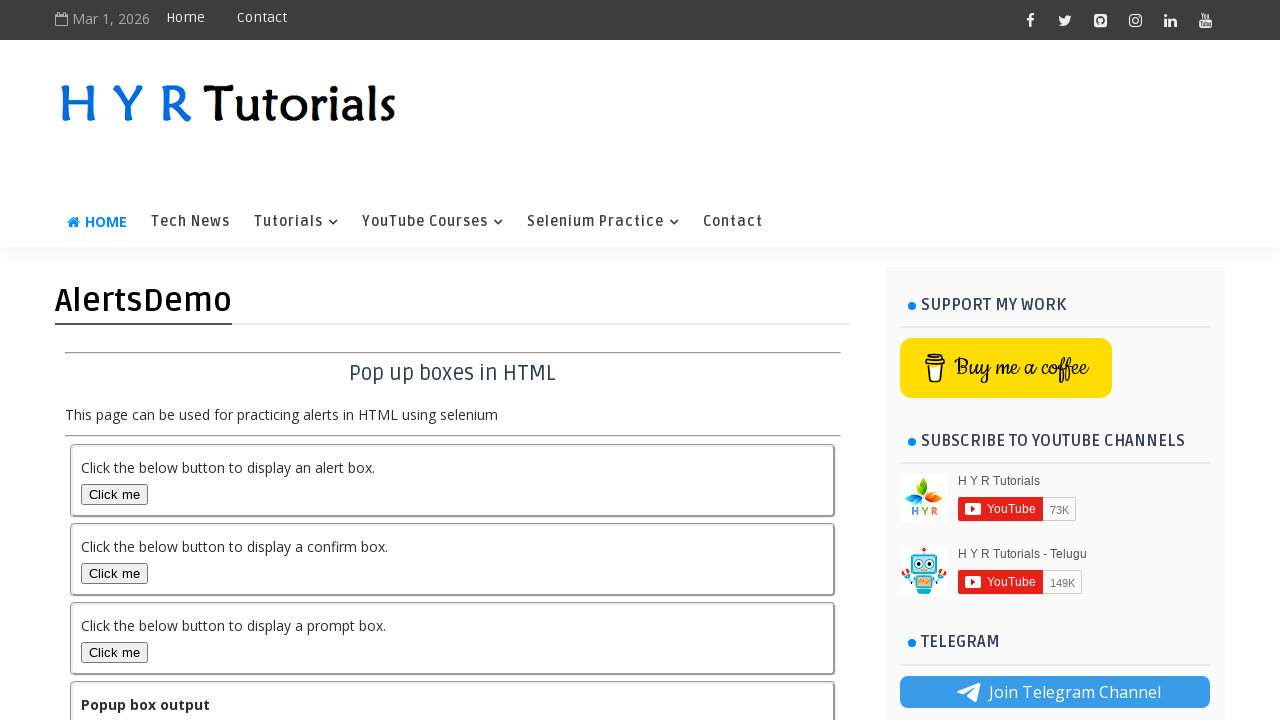

Clicked the Alert Box button to trigger the alert at (114, 494) on #alertBox
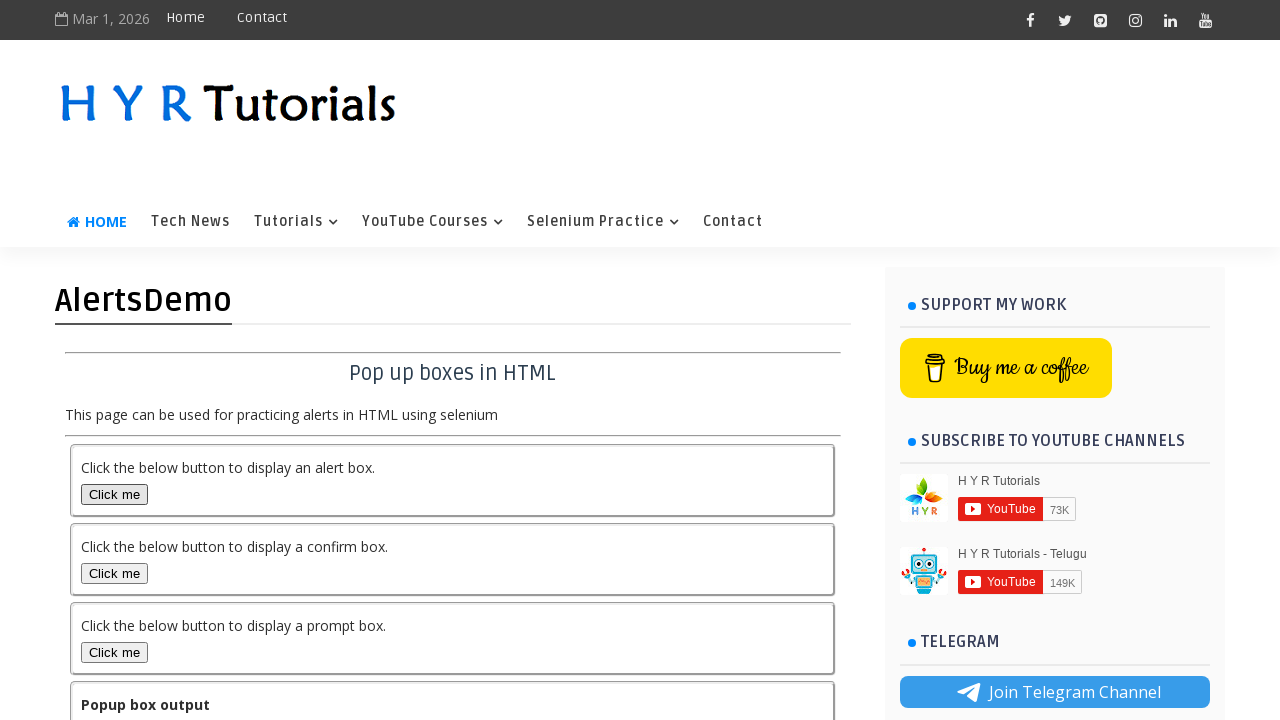

Set up dialog handler to accept the alert
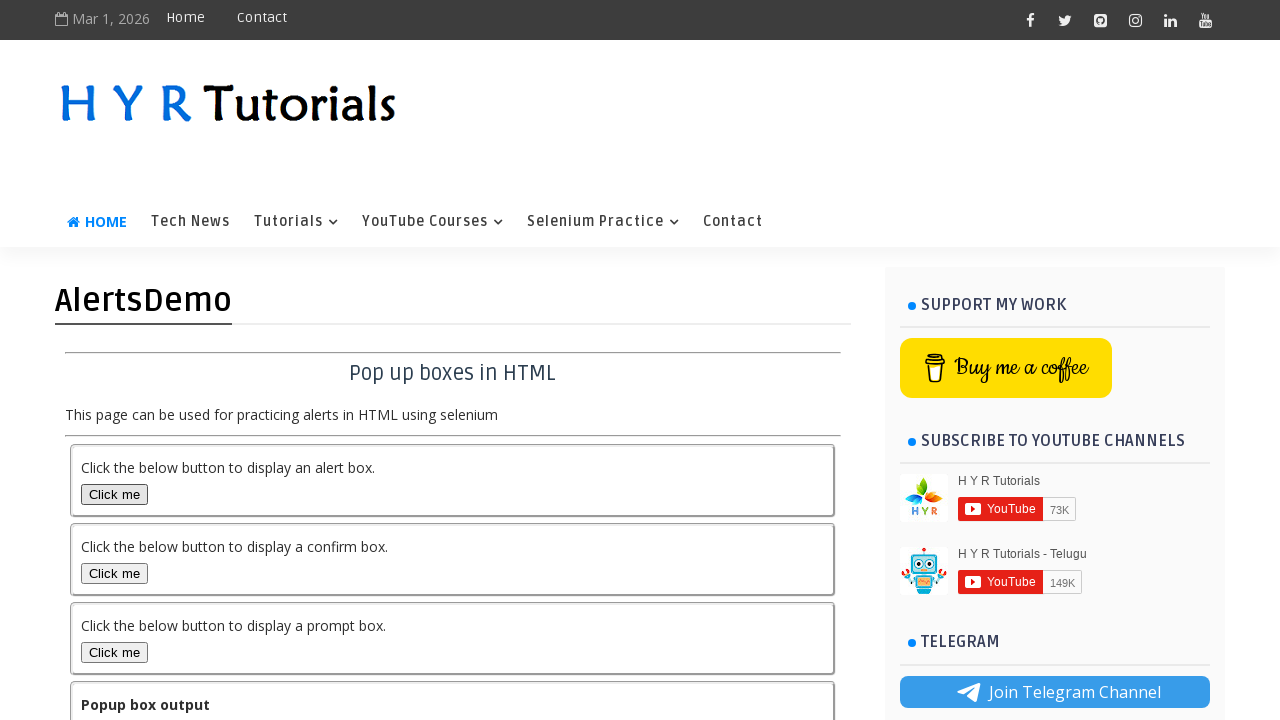

Waited for output element to appear after alert was accepted
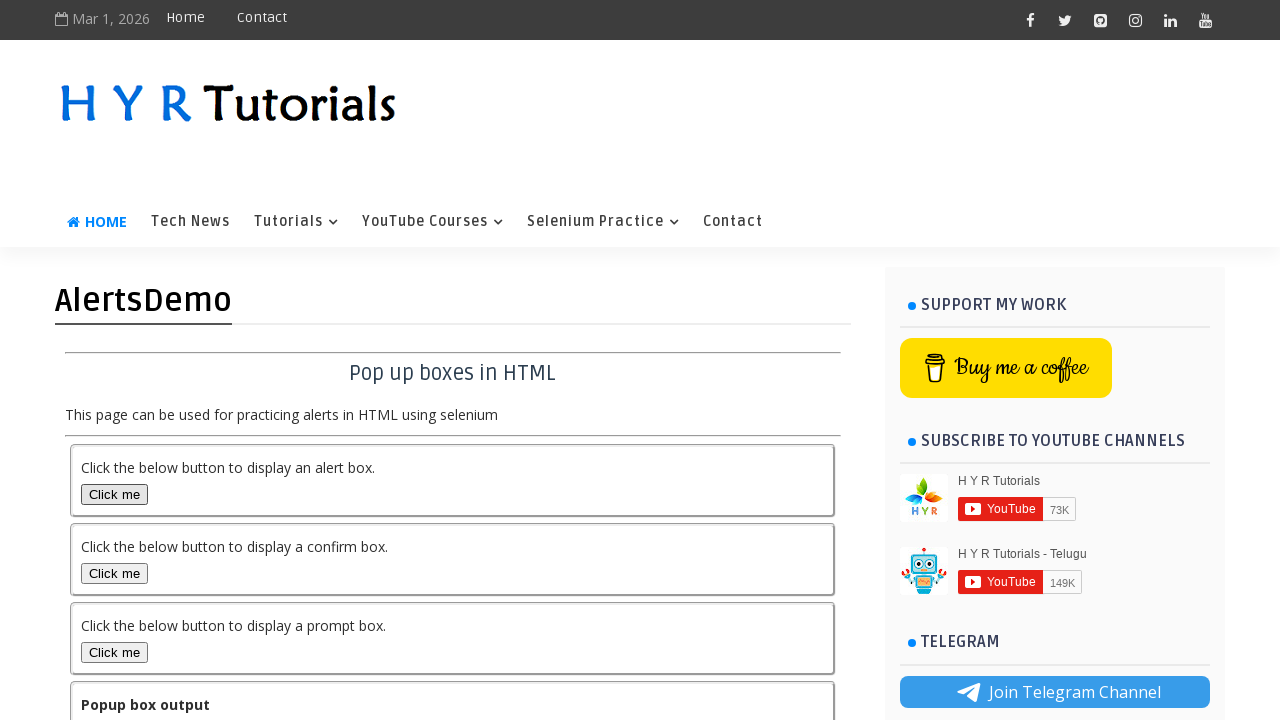

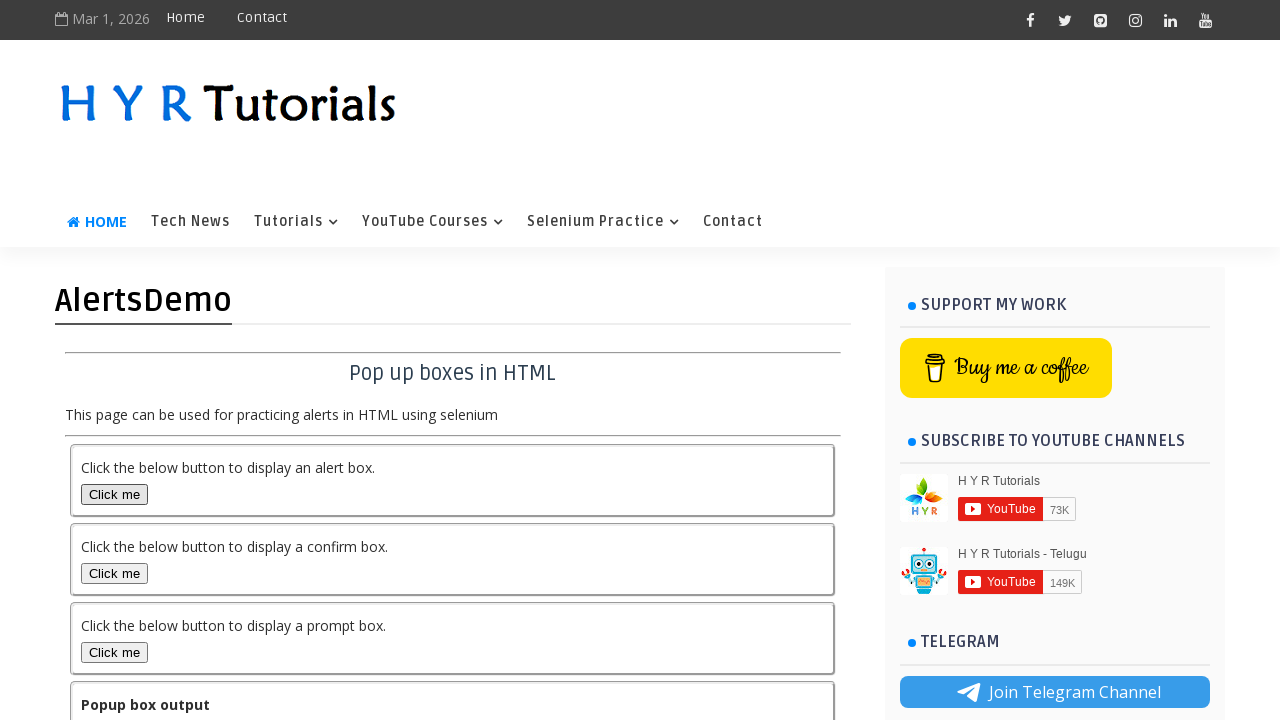